Navigates to a page and verifies the background color CSS property of the h1 element (using class selector w3-jumbo) is transparent

Starting URL: https://kristinek.github.io/site/examples/po

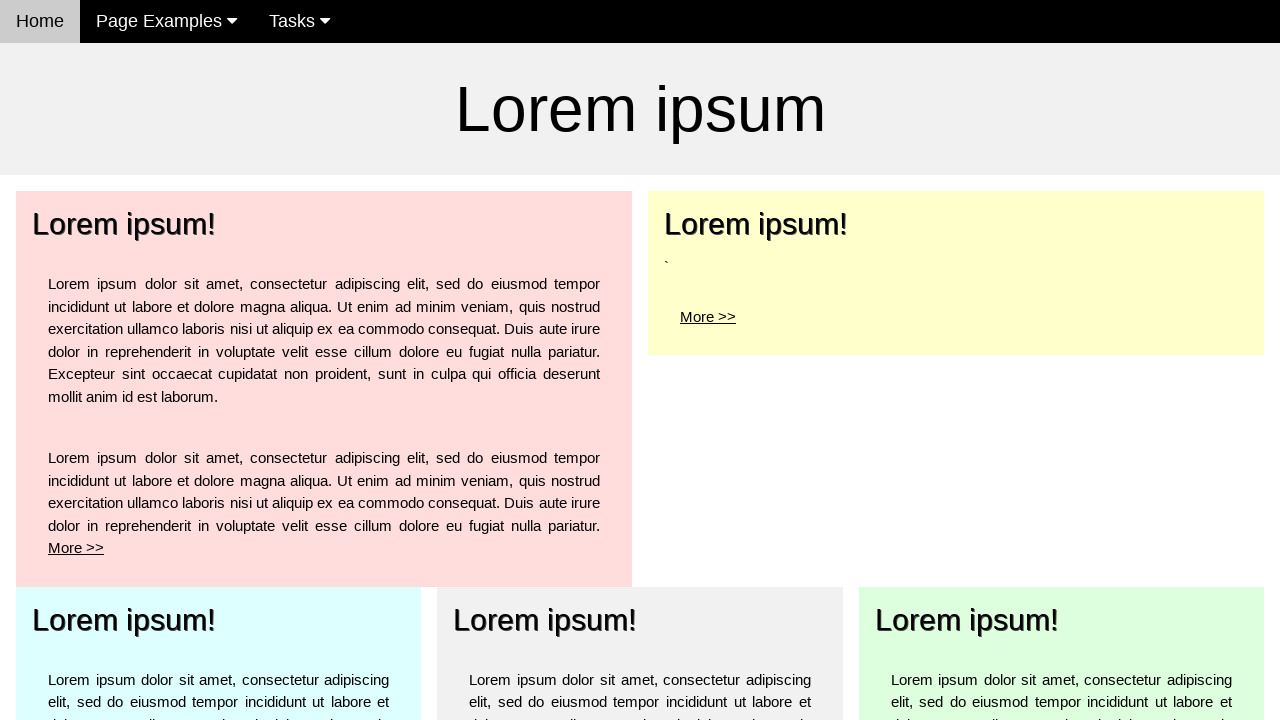

Navigated to https://kristinek.github.io/site/examples/po
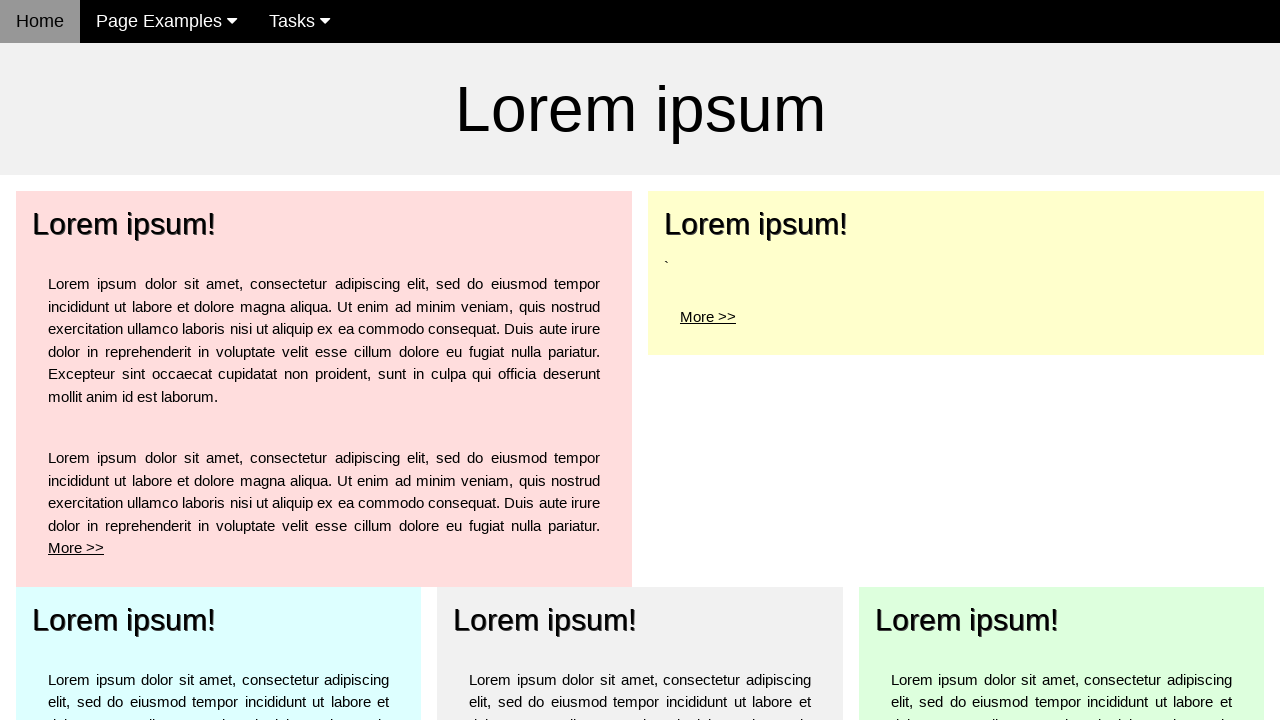

h1 element with class w3-jumbo became visible
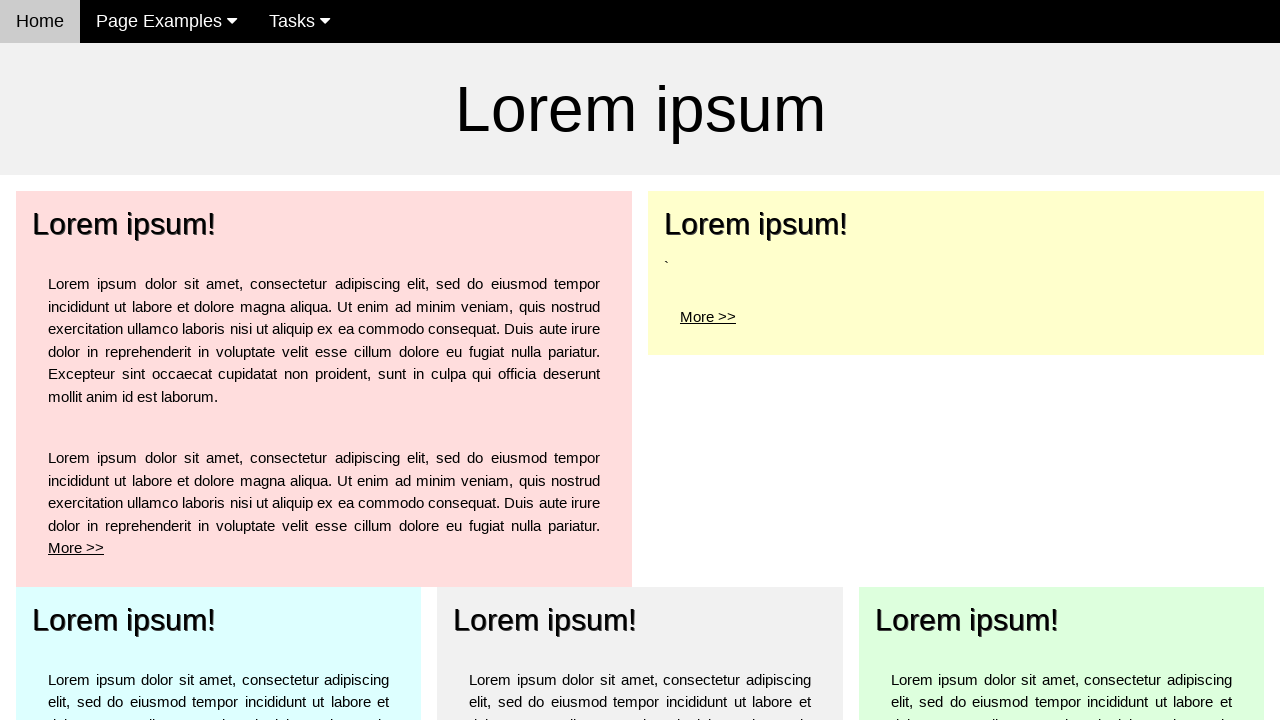

Retrieved background color CSS property: rgba(0, 0, 0, 0)
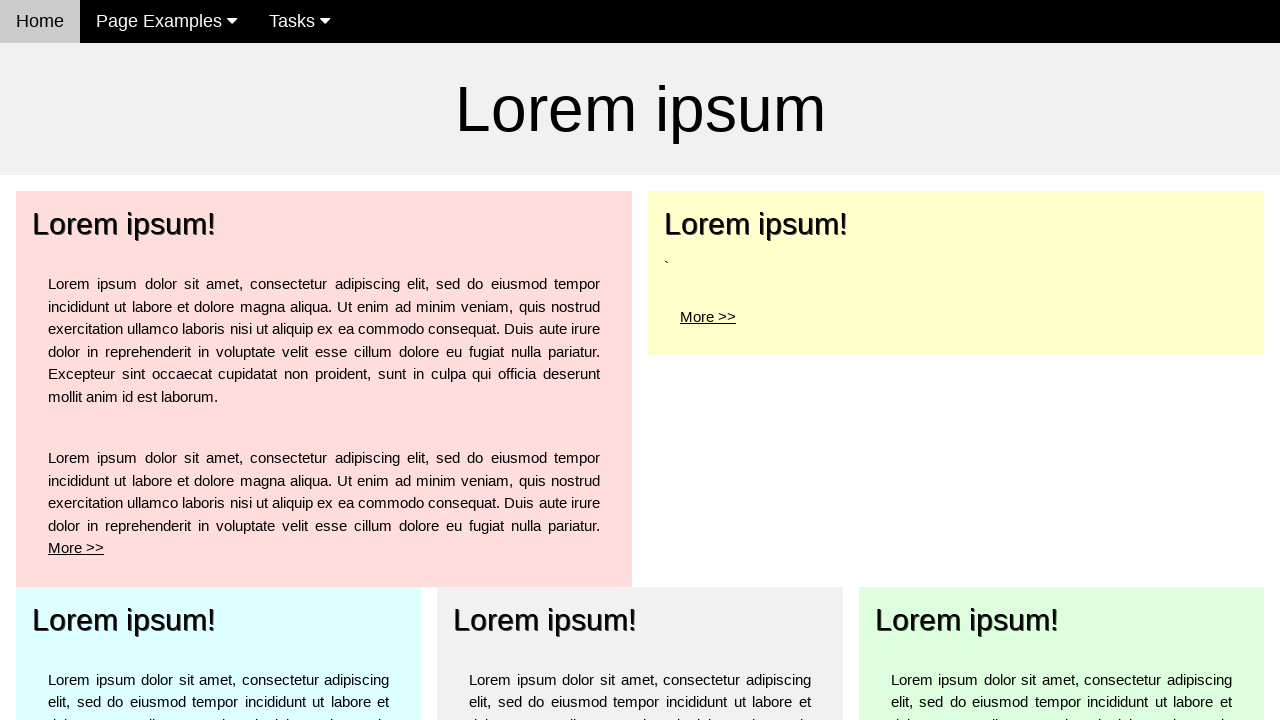

Verified h1 element background color is transparent (rgba(0, 0, 0, 0))
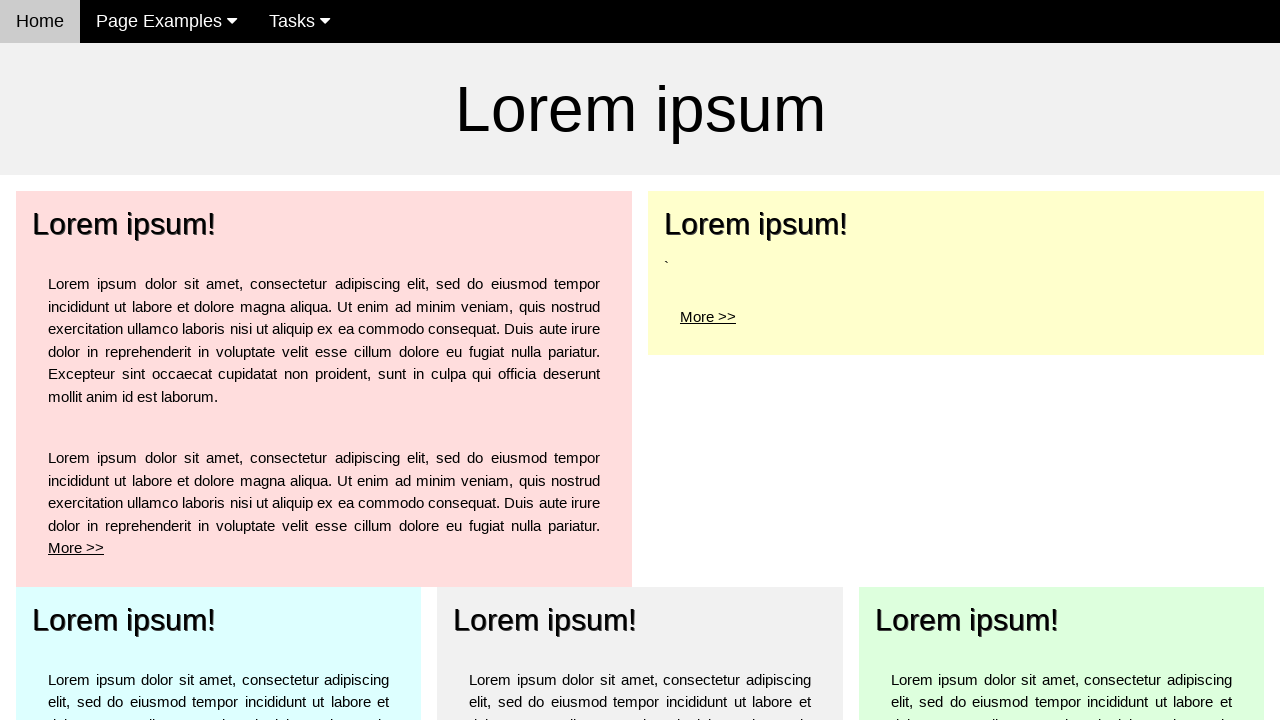

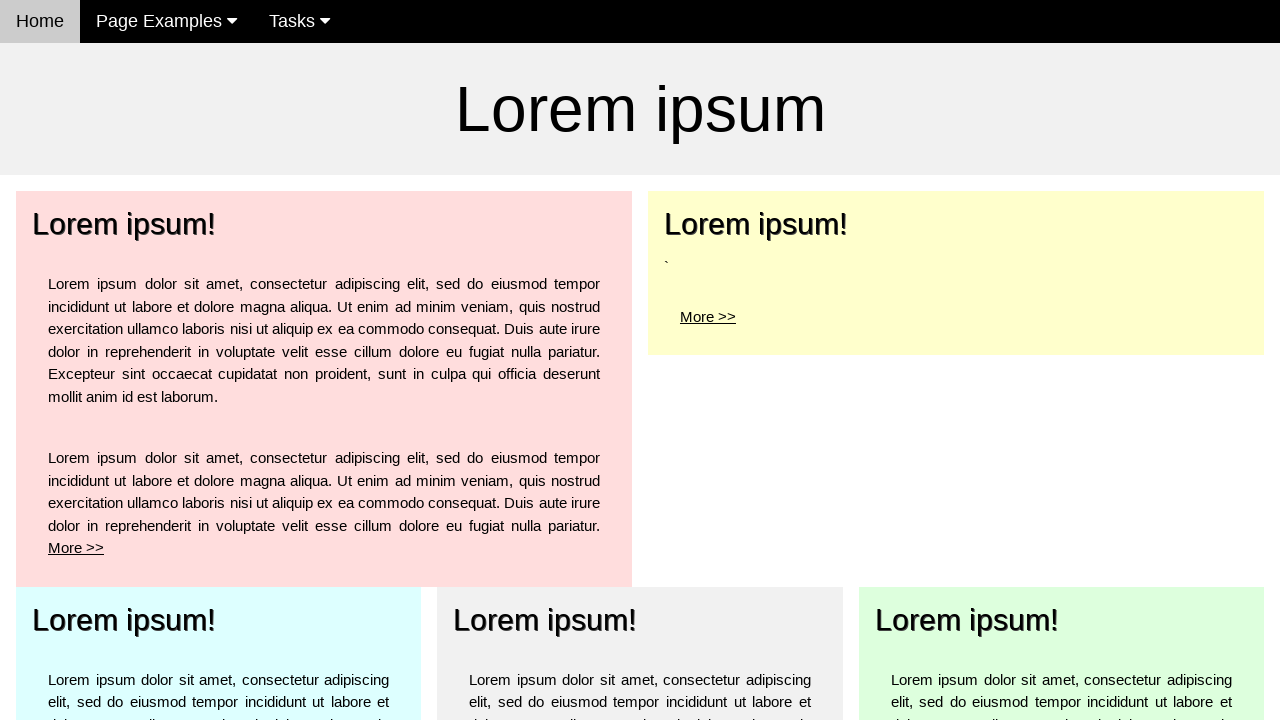